Navigates to a file download page and clicks on a download link to initiate a file download

Starting URL: https://the-internet.herokuapp.com/download

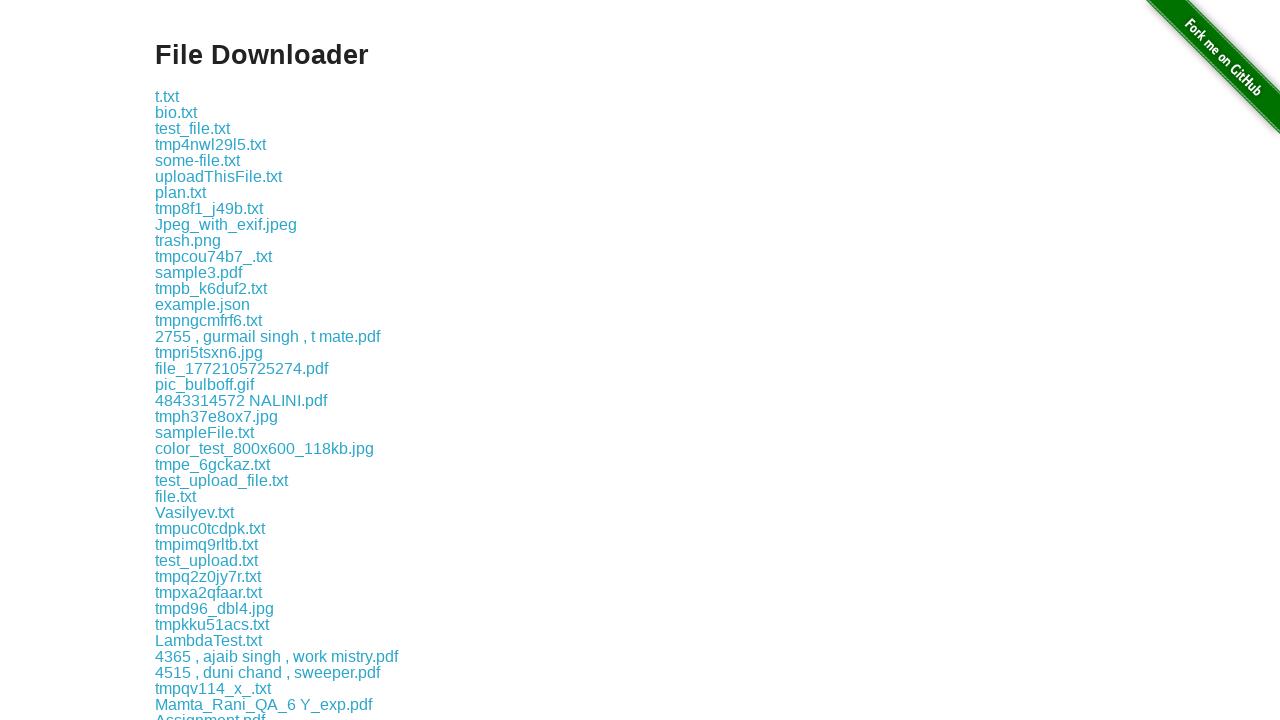

Clicked on the 15th download link at (208, 320) on xpath=//a[15]
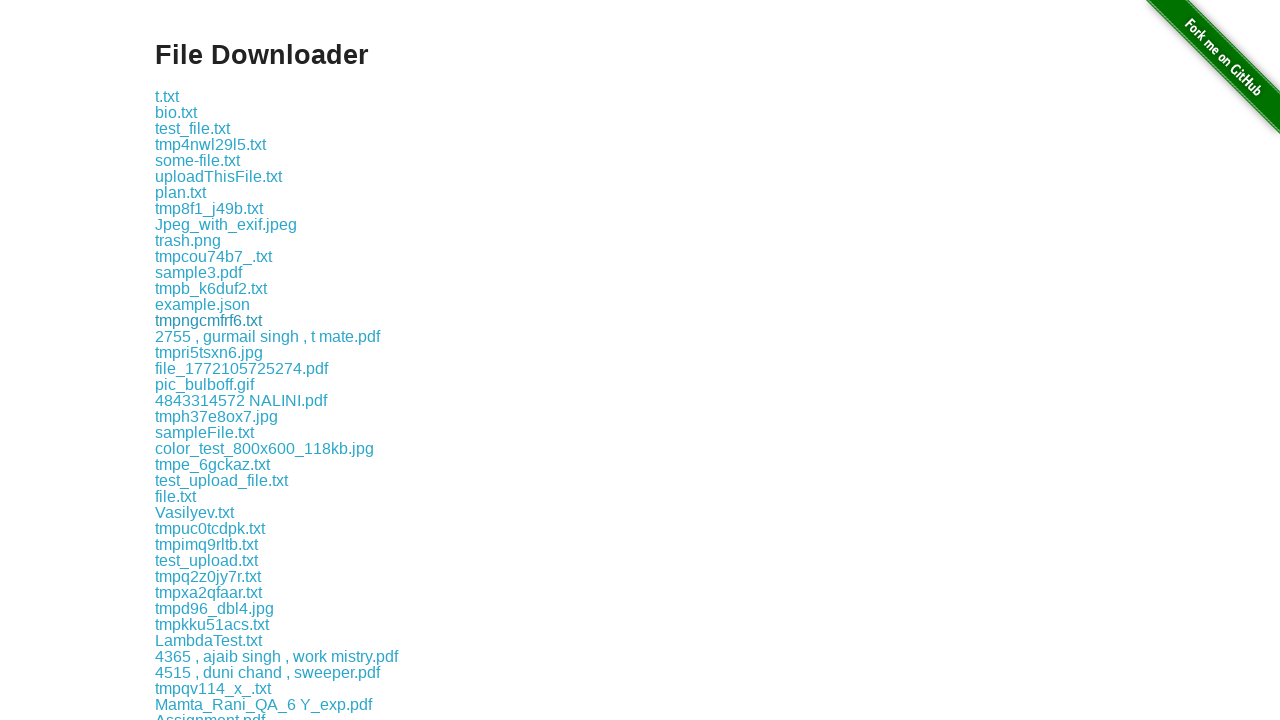

Waited 3 seconds for download to start
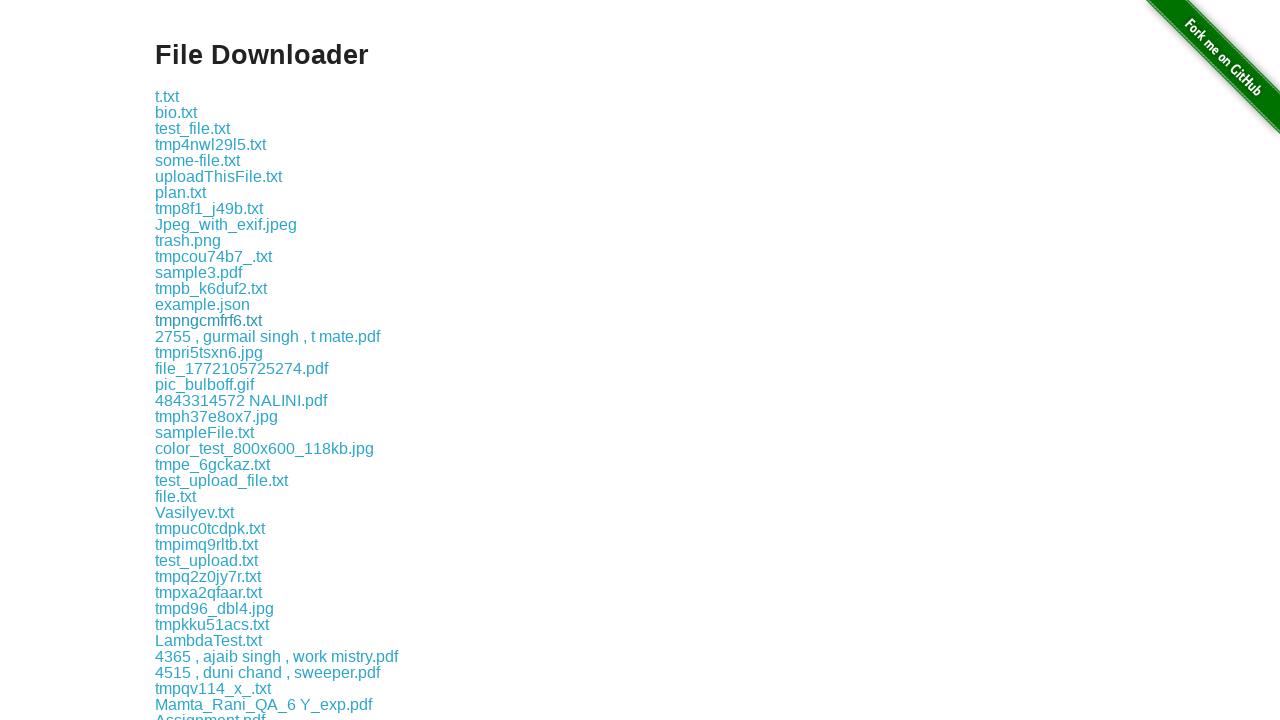

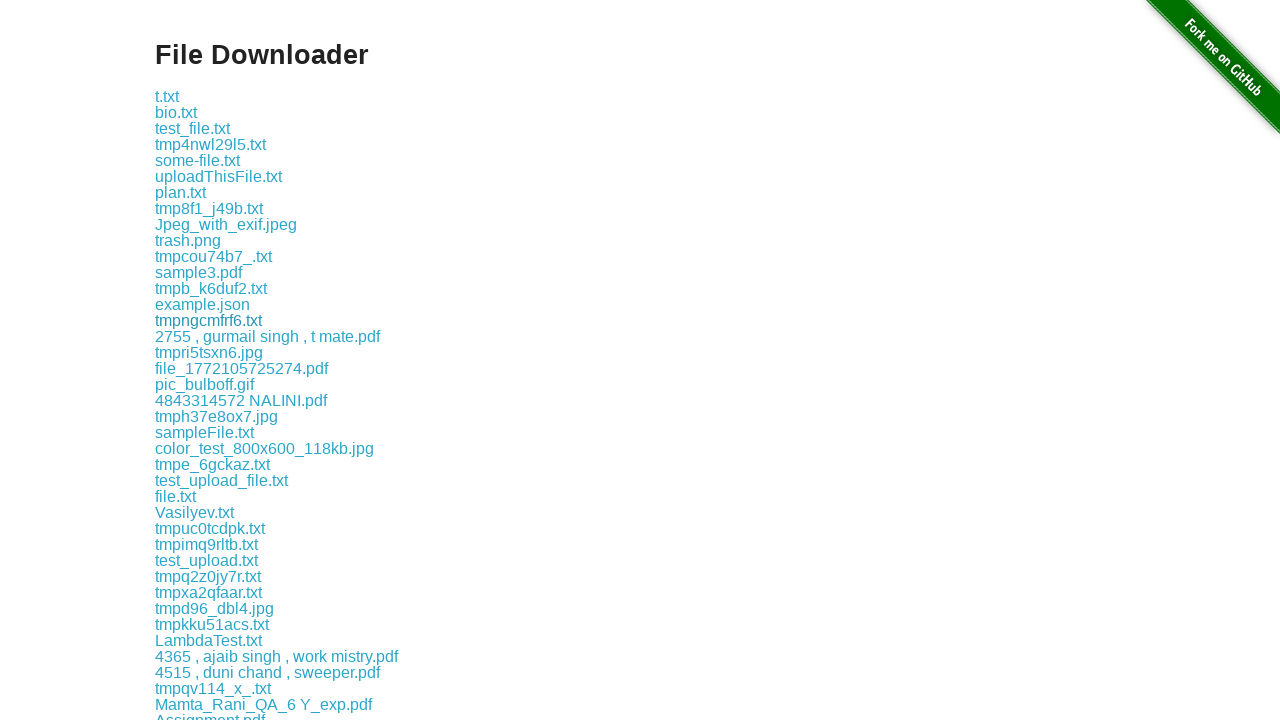